Tests successful form submission with valid name and number values, verifying that a Success alert appears.

Starting URL: https://sauce-form.vercel.app/

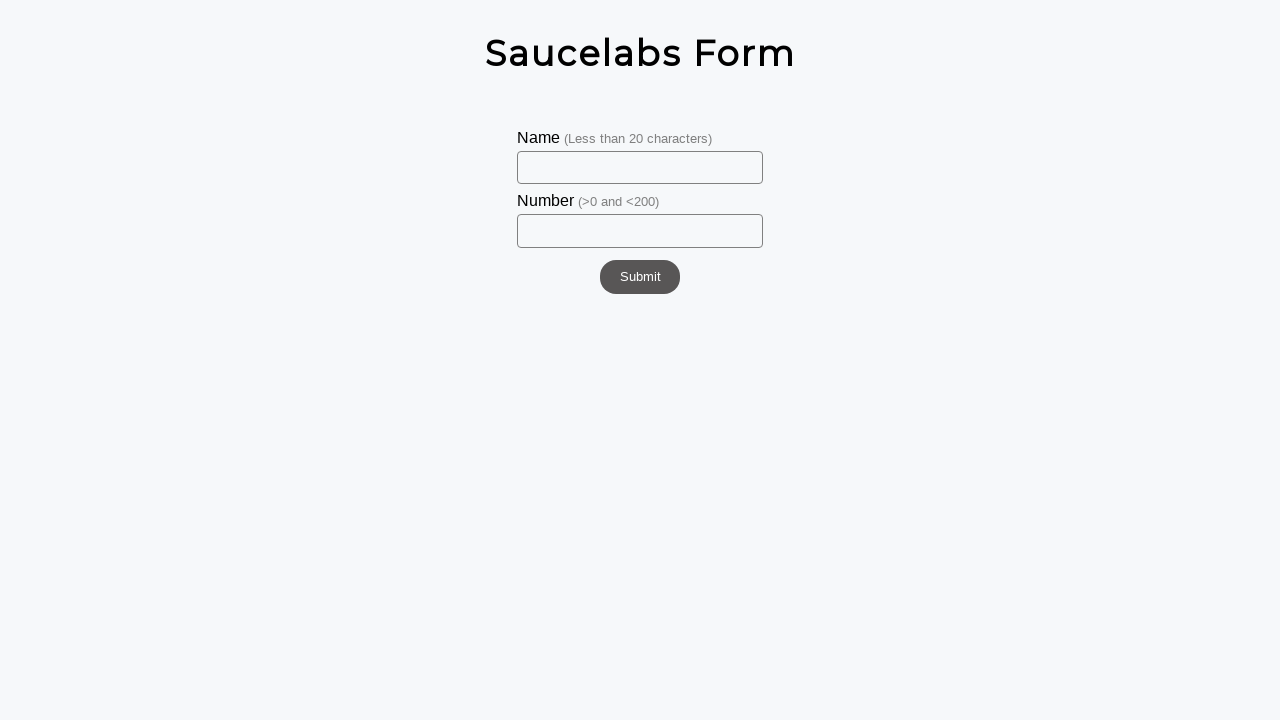

Filled name field with 'Johan' on #name
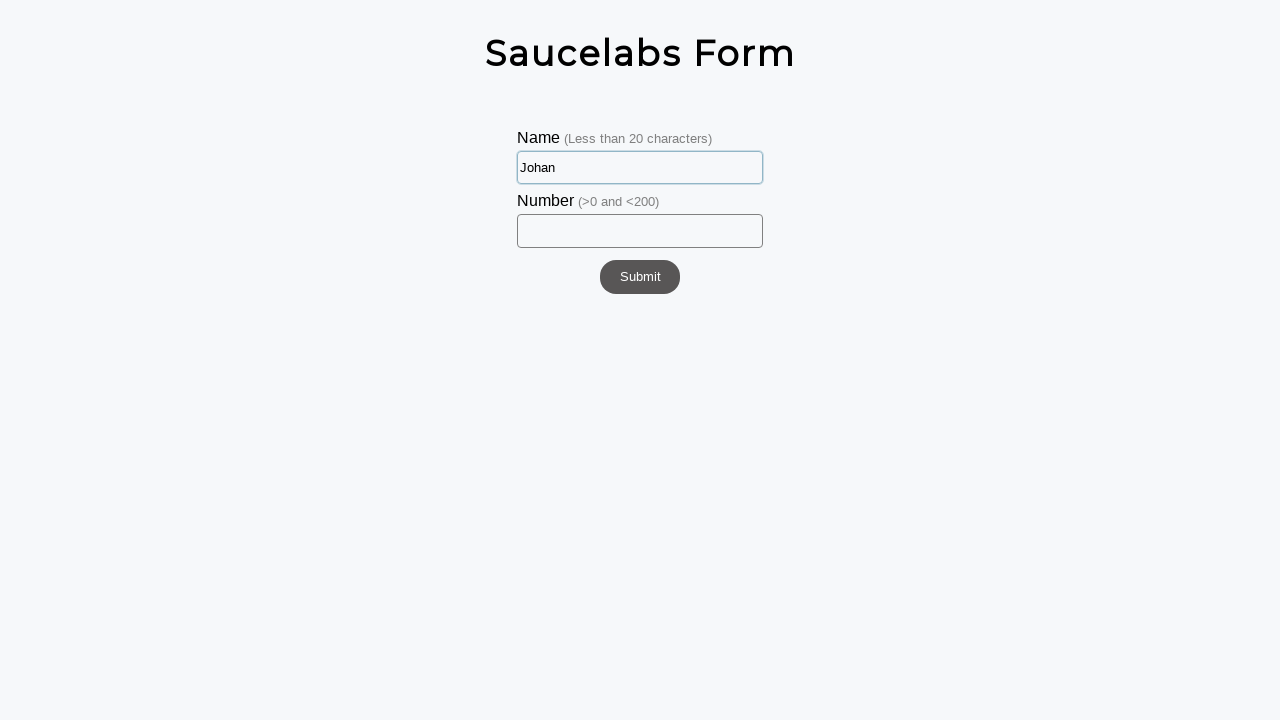

Filled number field with '1' on #number
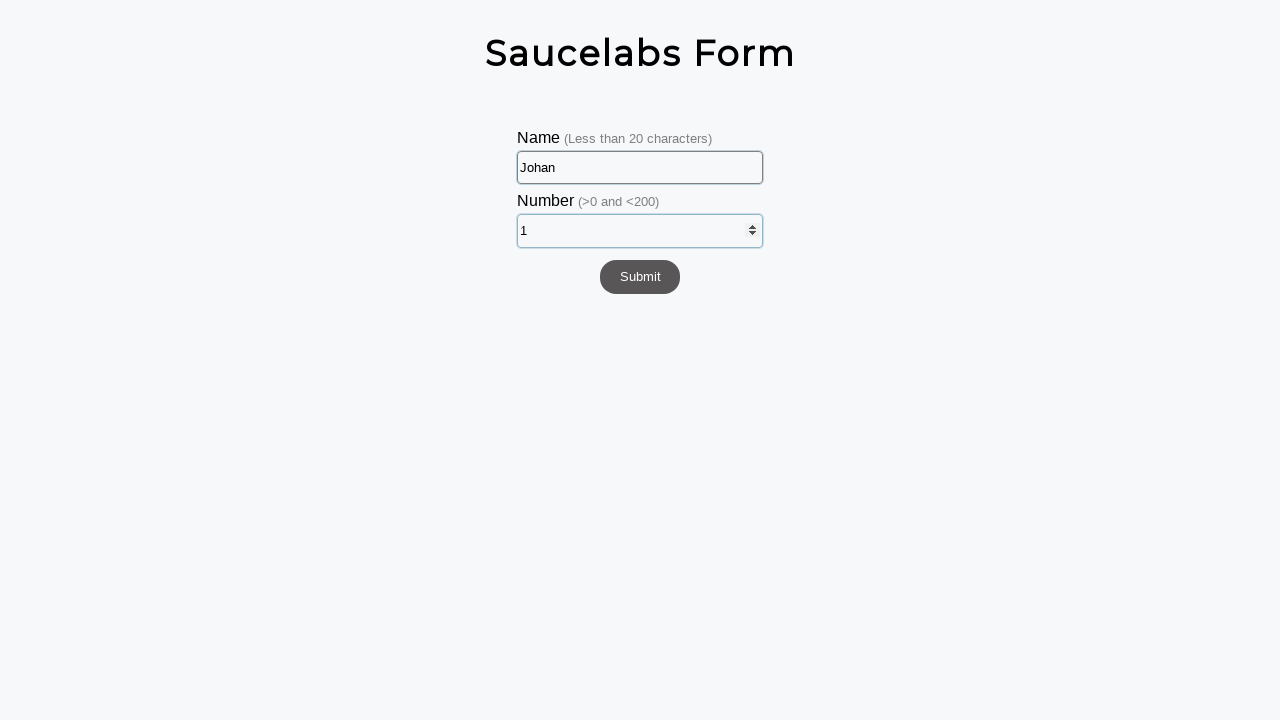

Clicked submit button at (640, 277) on #submit
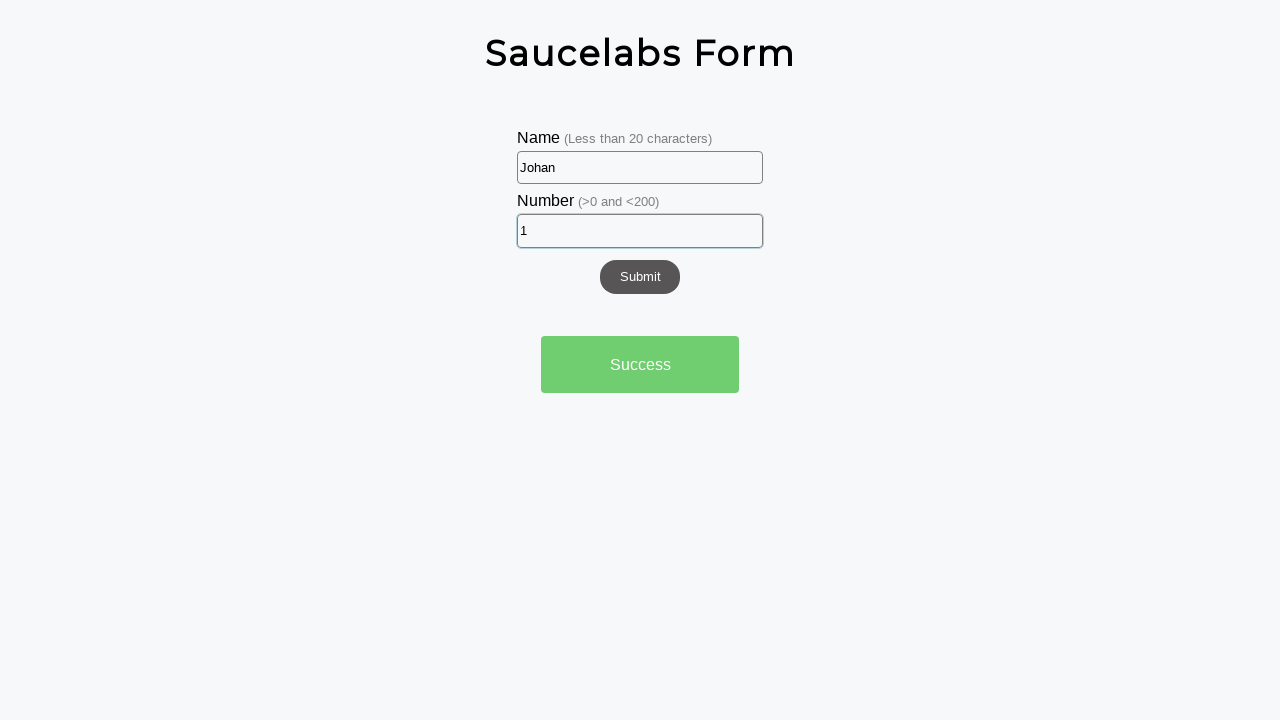

Success alert appeared
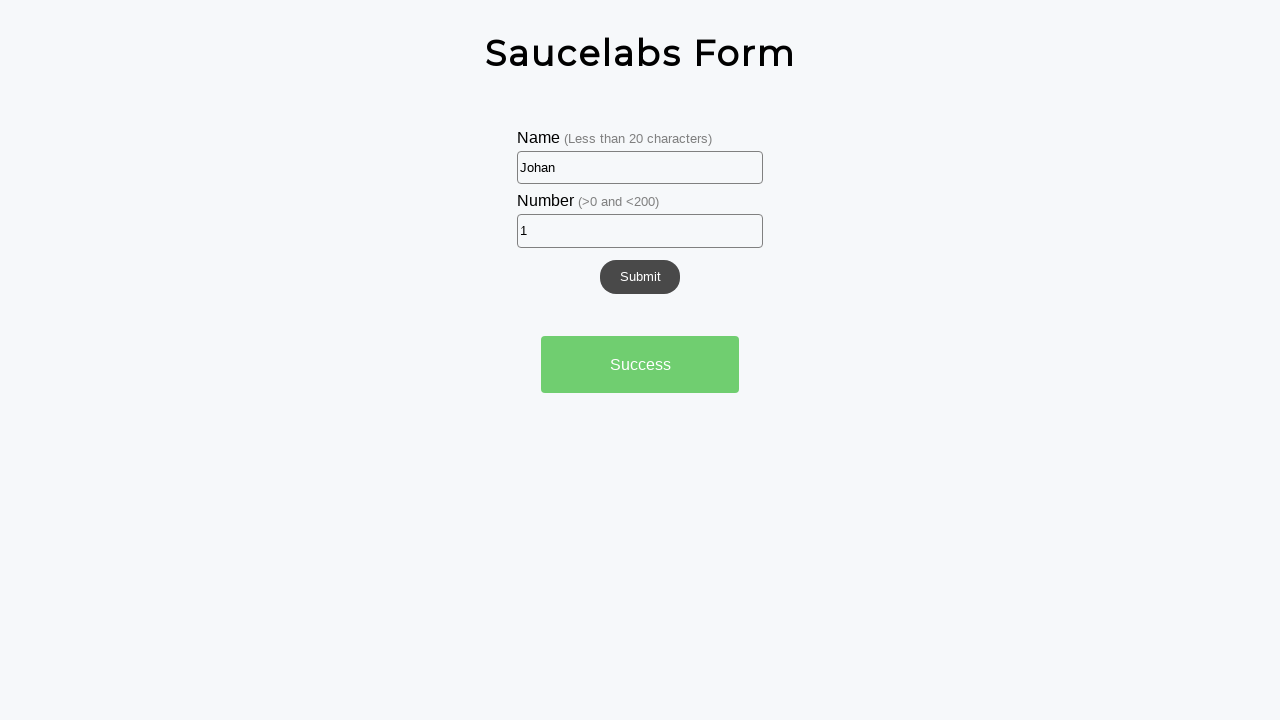

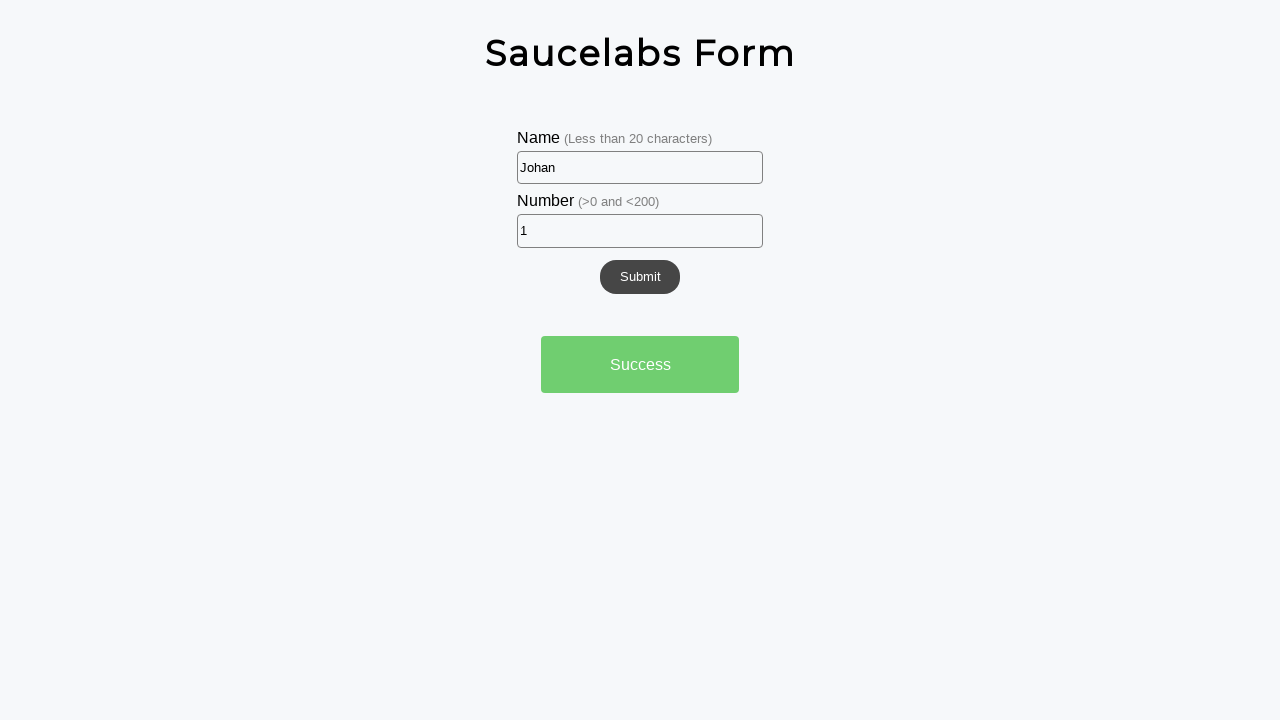